Navigates to BrowserStack homepage and verifies the page loads by checking that the title exists

Starting URL: https://browserstack.com/

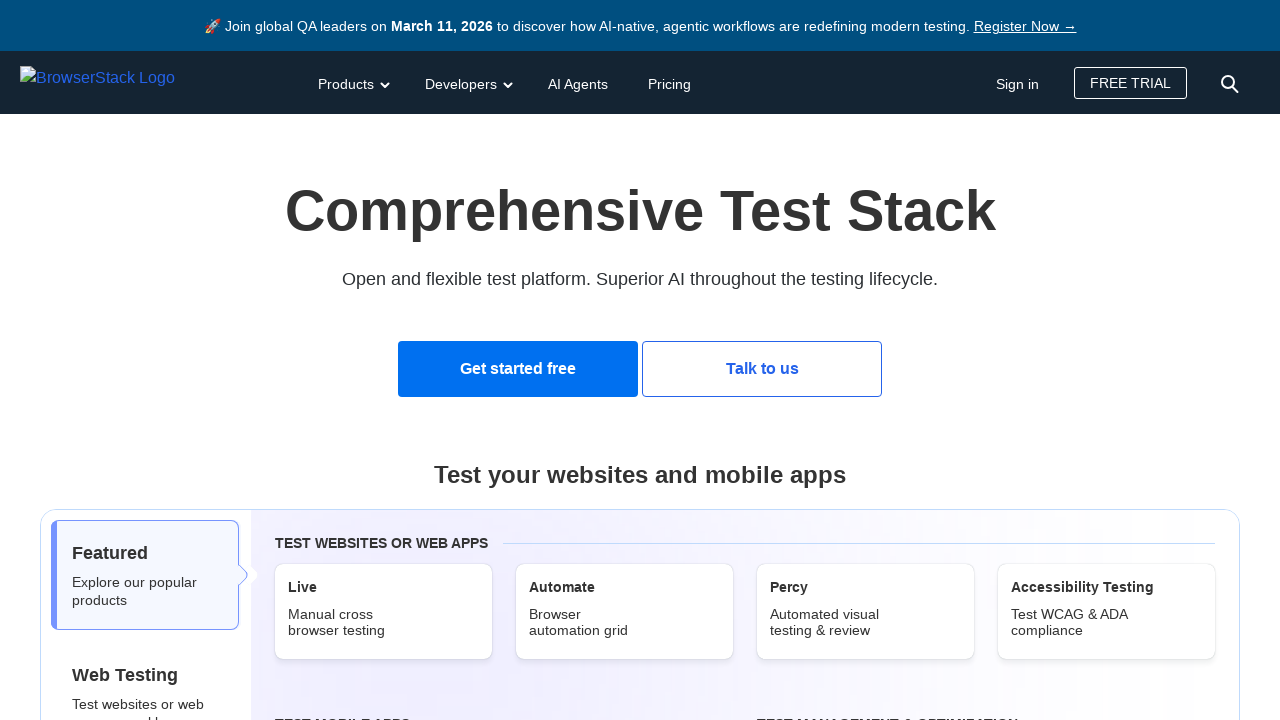

Navigated to BrowserStack homepage
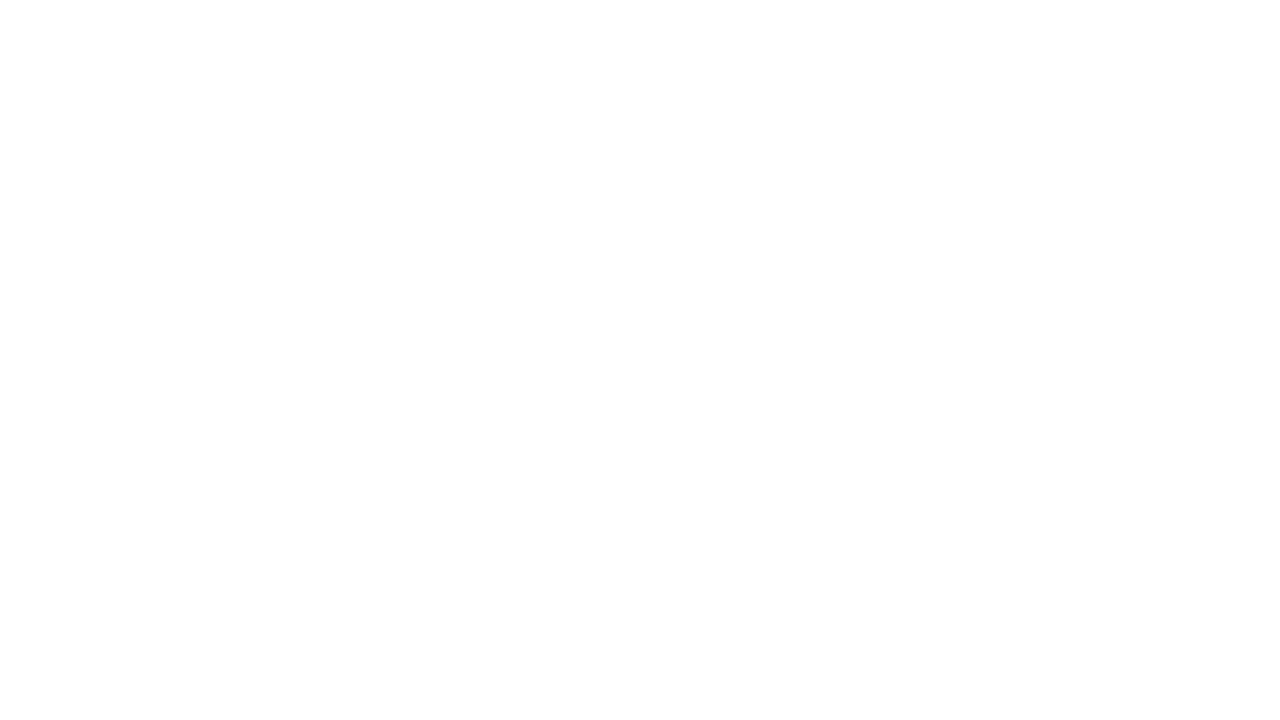

Page loaded with domcontentloaded state
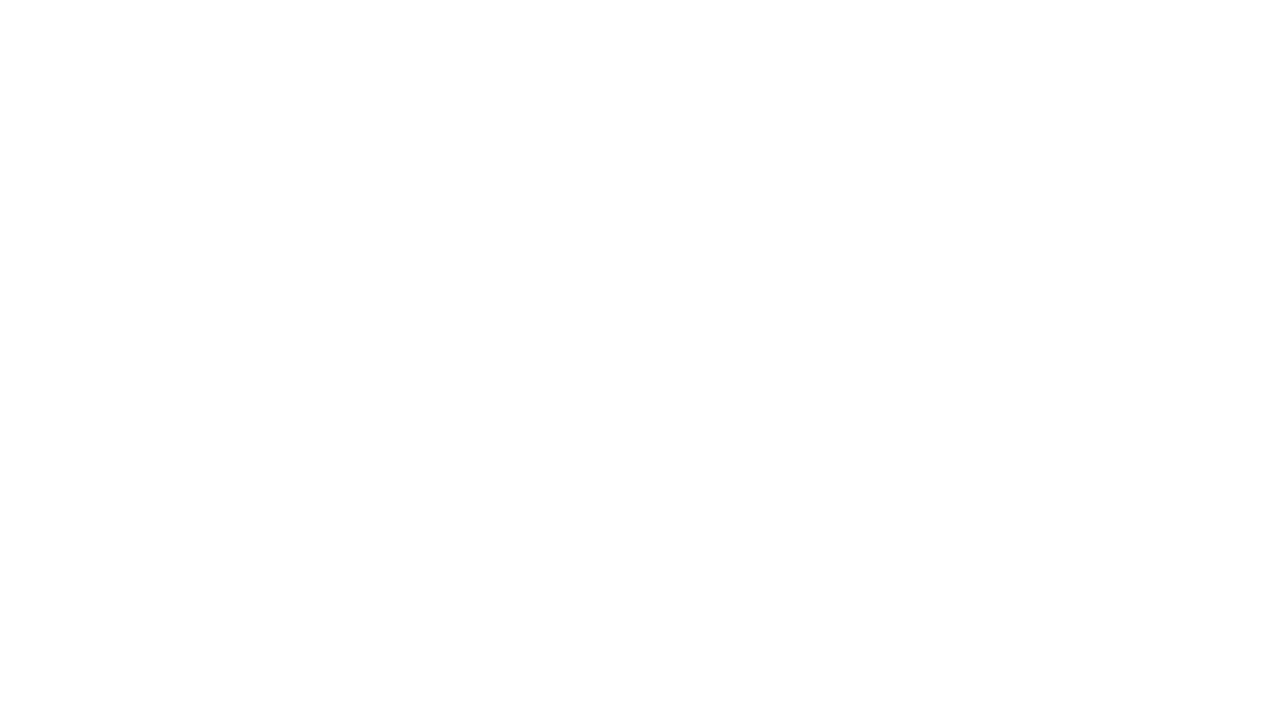

Retrieved page title: 'Most Reliable App & Cross Browser Testing Platform | BrowserStack'
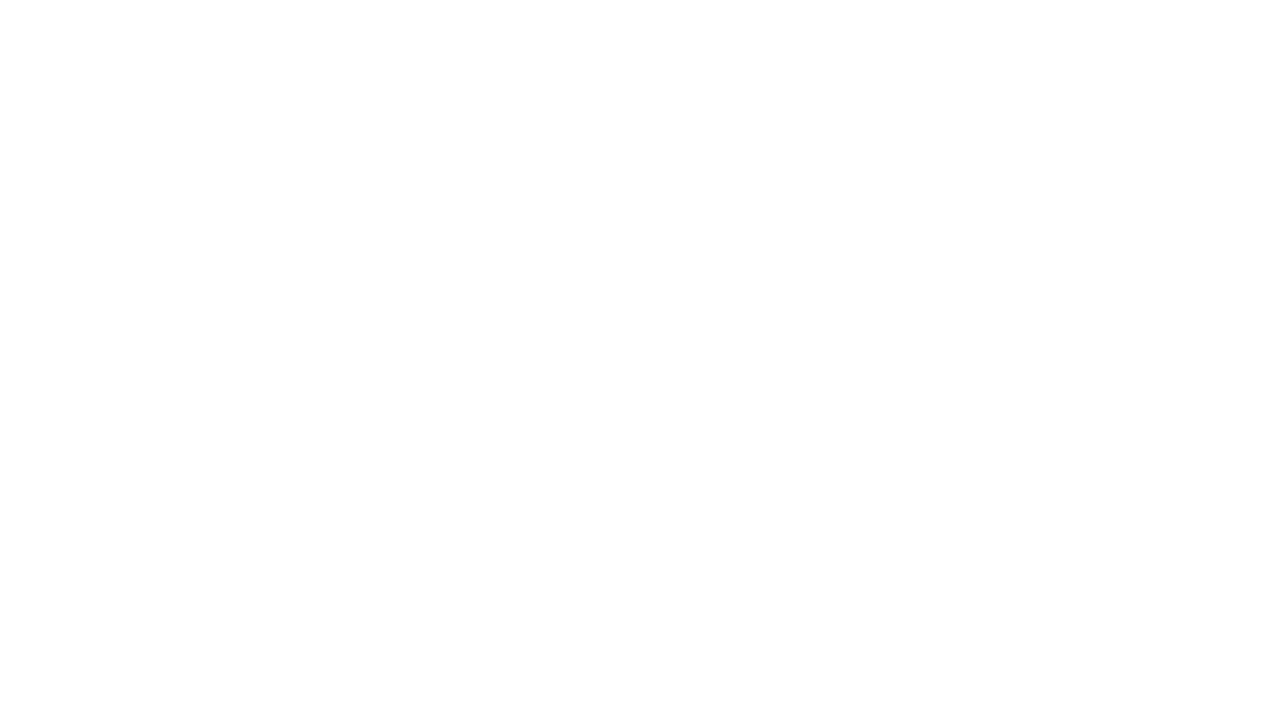

Assertion passed: page title exists and is not empty
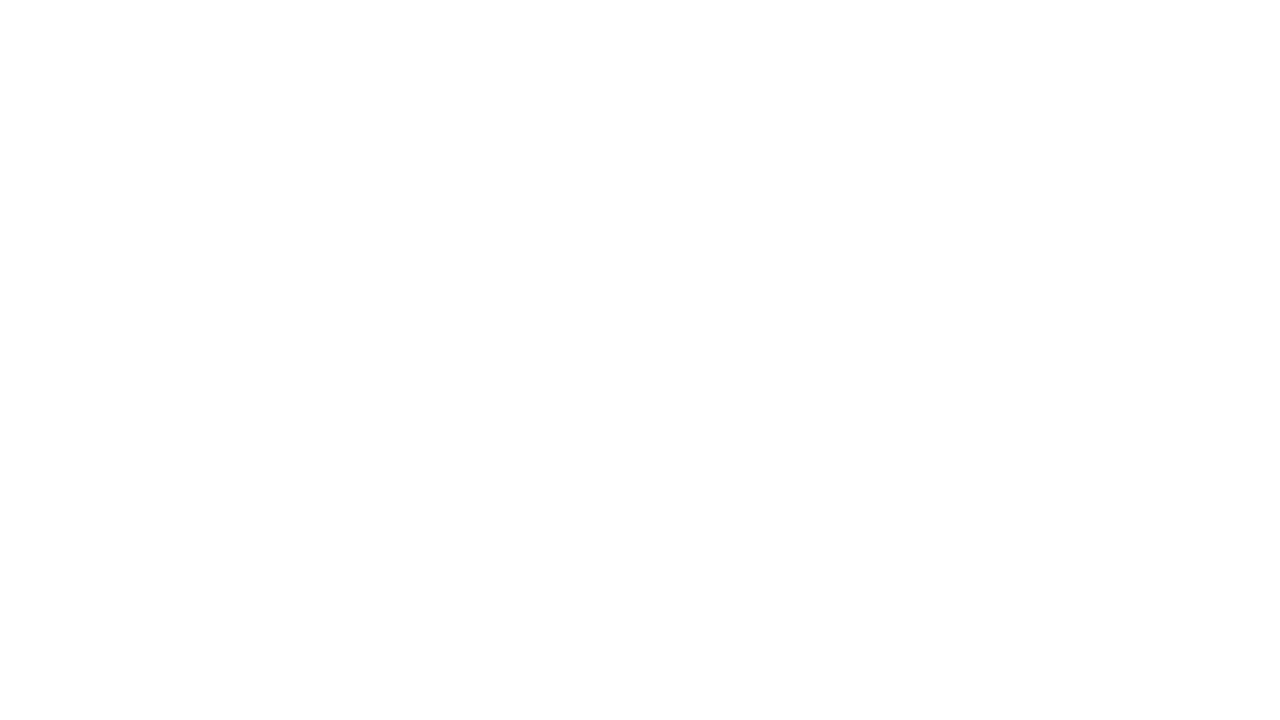

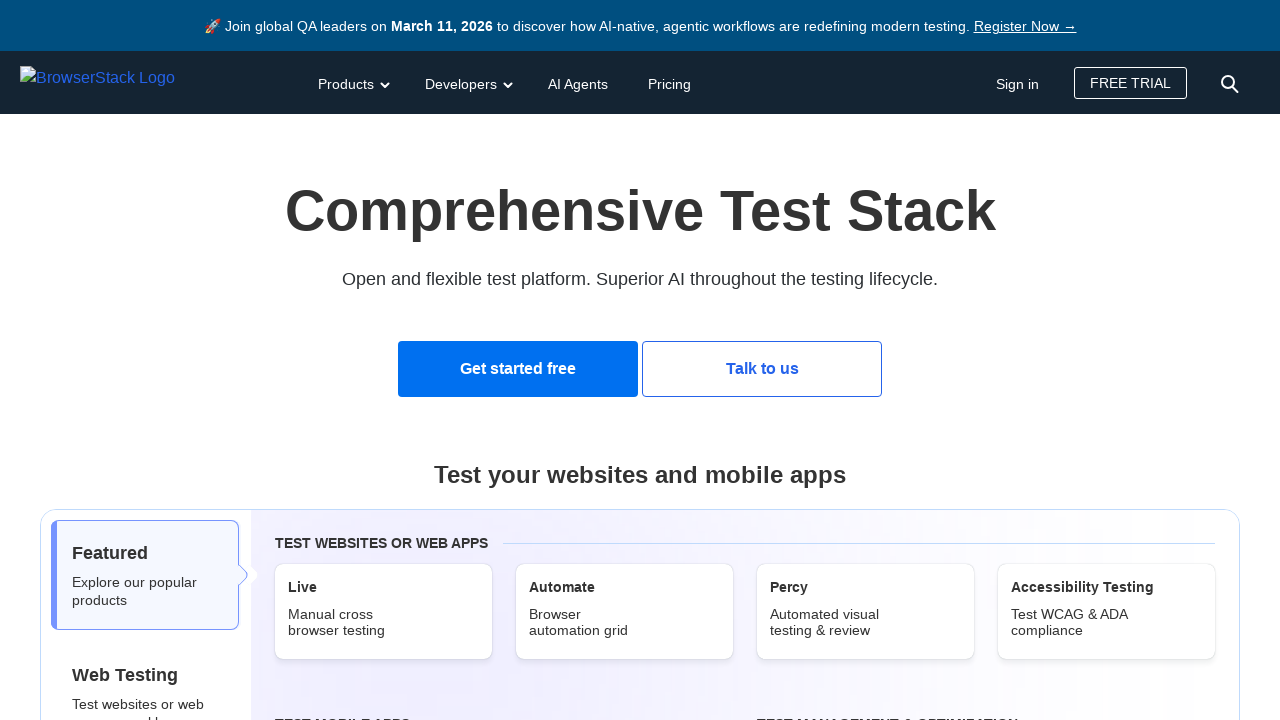